Tests an explicit wait scenario where the script waits for a price element to show "100", then clicks a book button, calculates a mathematical formula based on a displayed value, enters the result, and submits

Starting URL: http://suninjuly.github.io/explicit_wait2.html

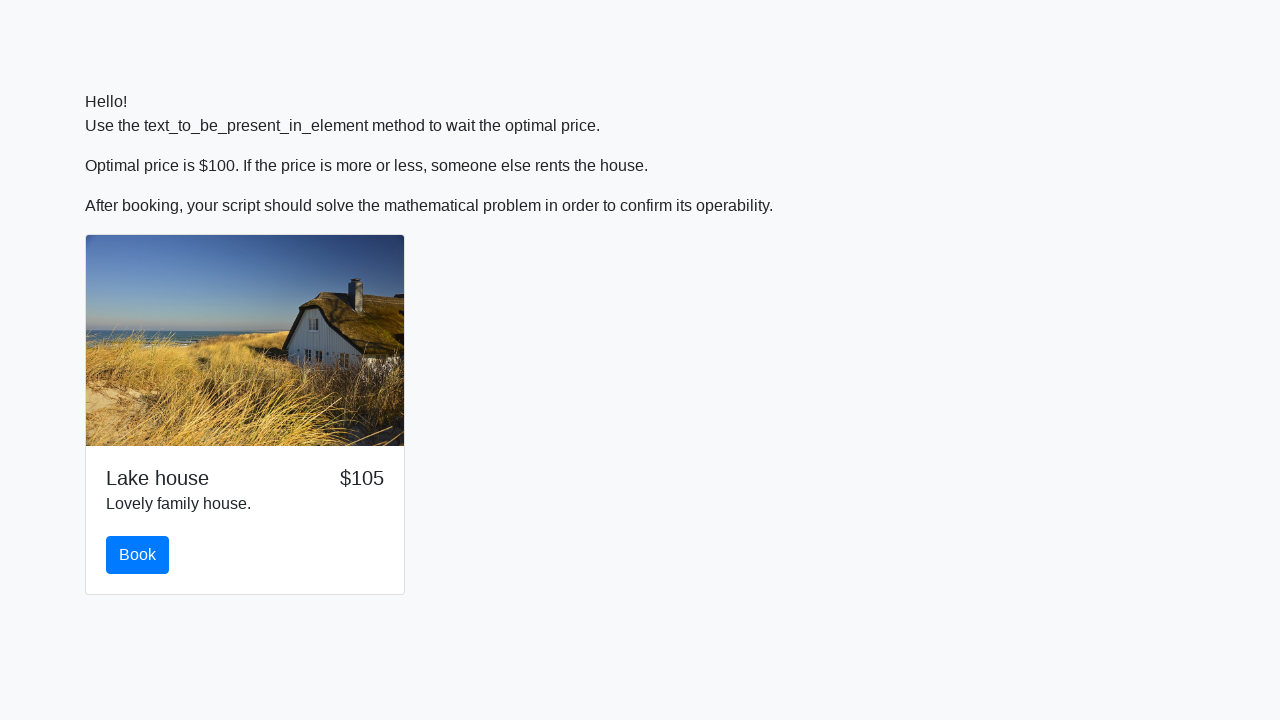

Waited for price element to show '100'
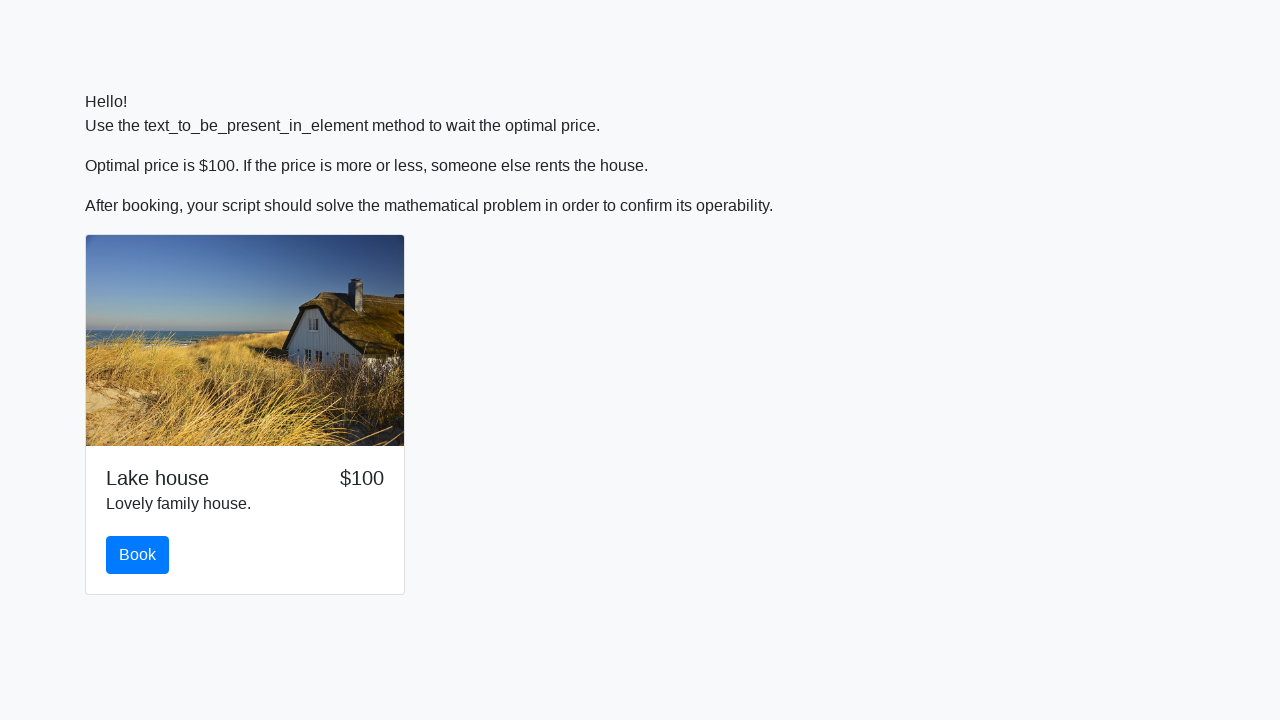

Clicked the book button at (138, 555) on #book
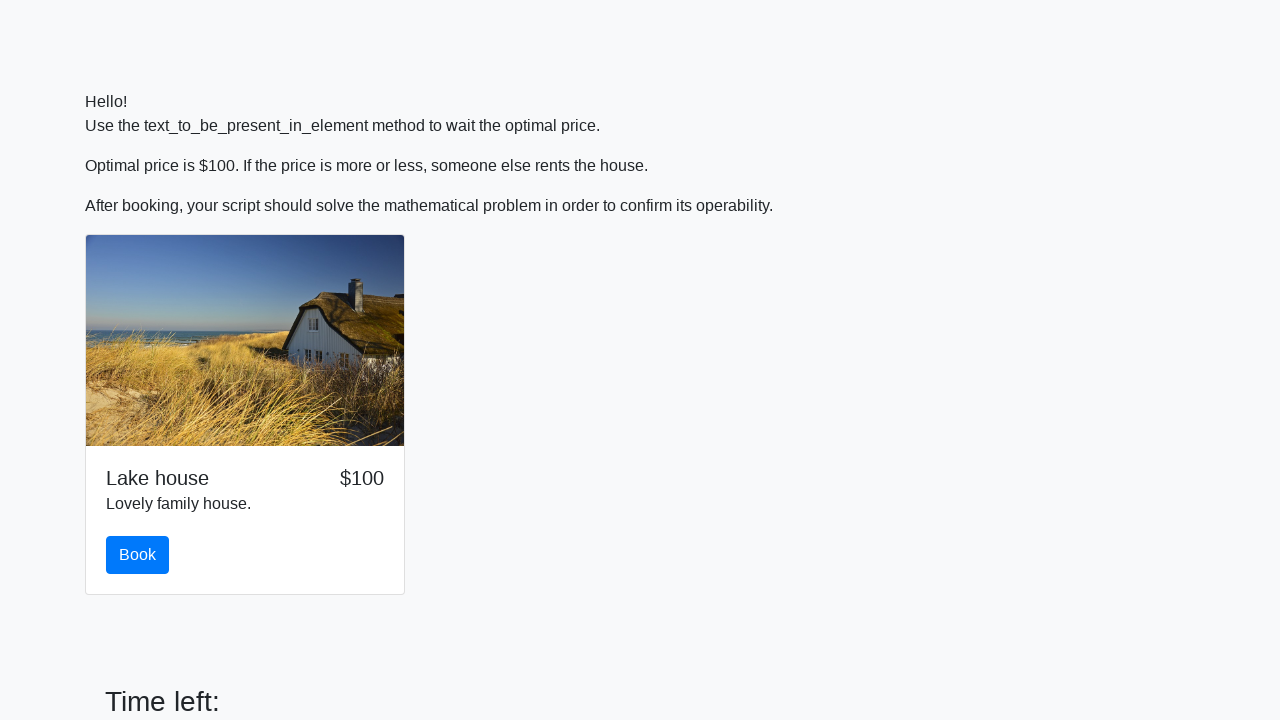

Retrieved x value from input_value element: 335
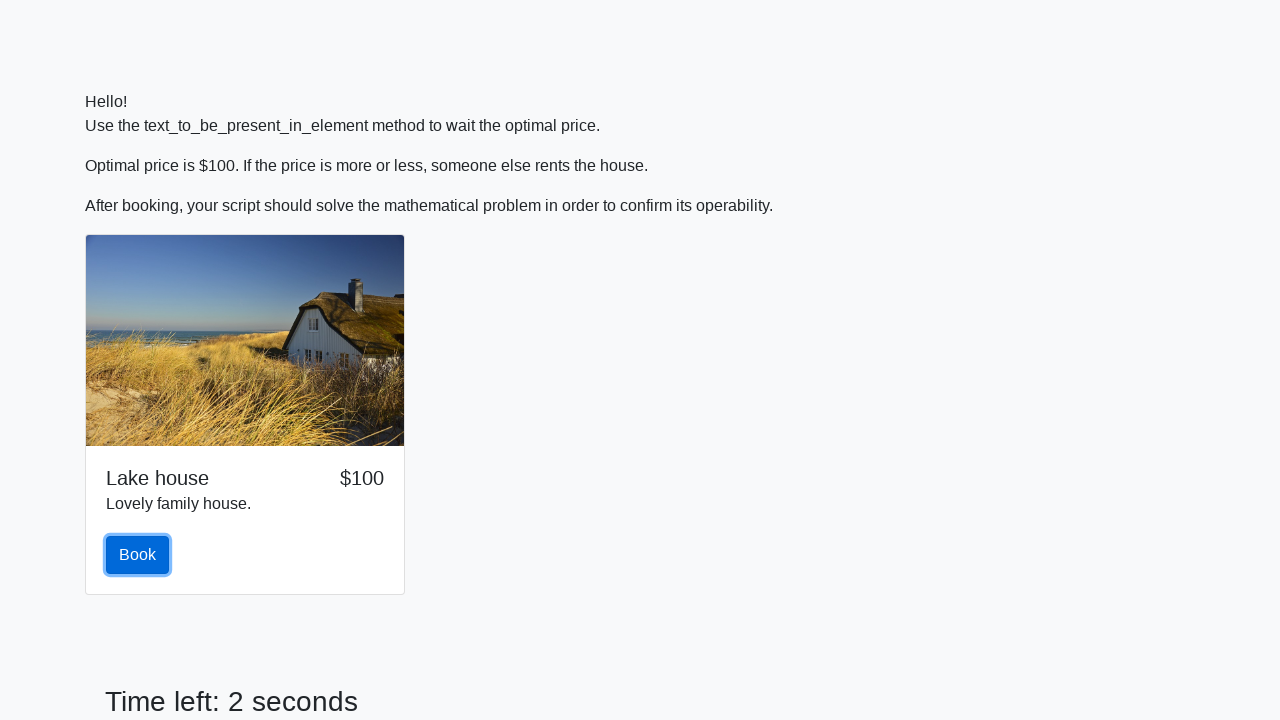

Calculated y value using mathematical formula: 2.393813808334808
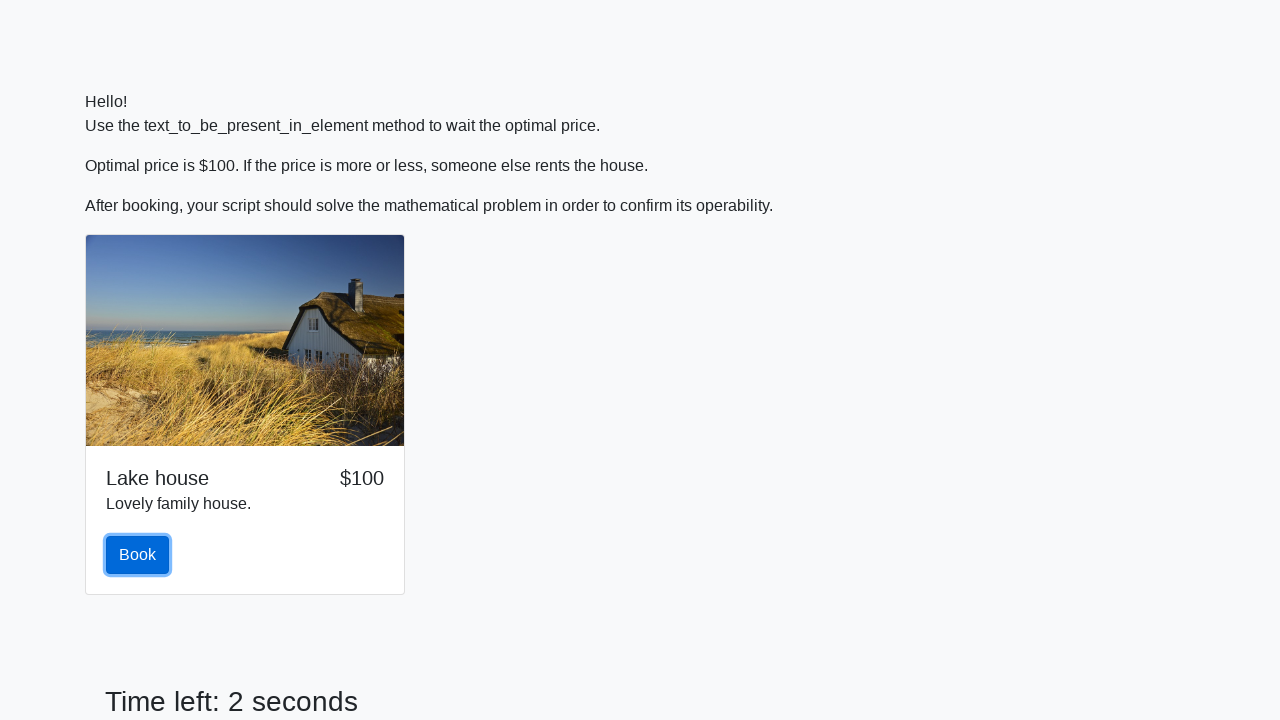

Filled answer field with calculated value: 2.393813808334808 on #answer
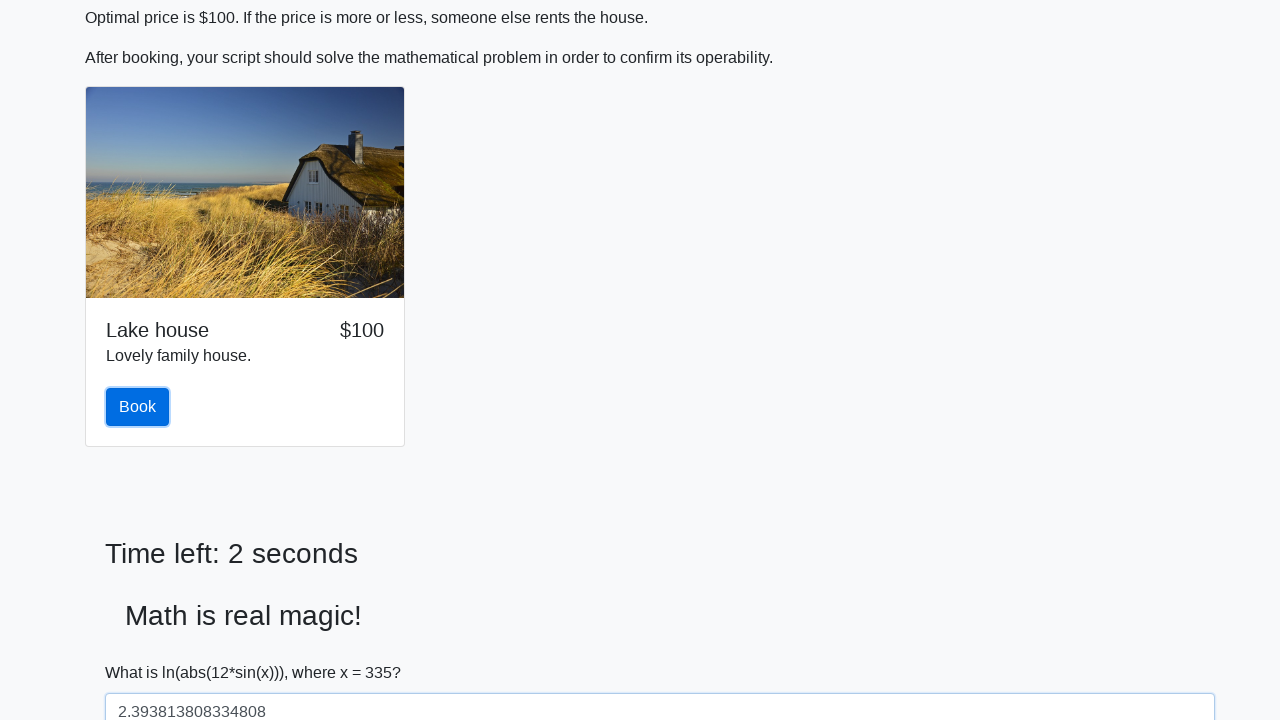

Clicked the solve button to submit at (143, 651) on #solve
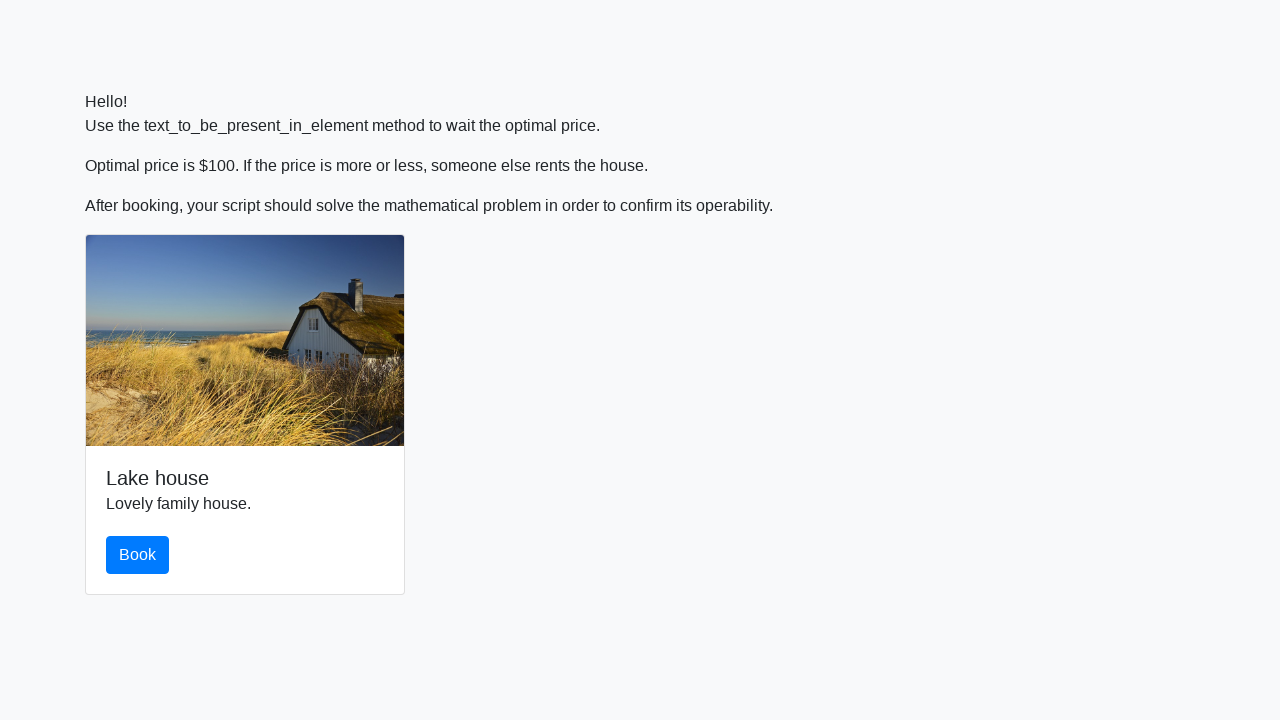

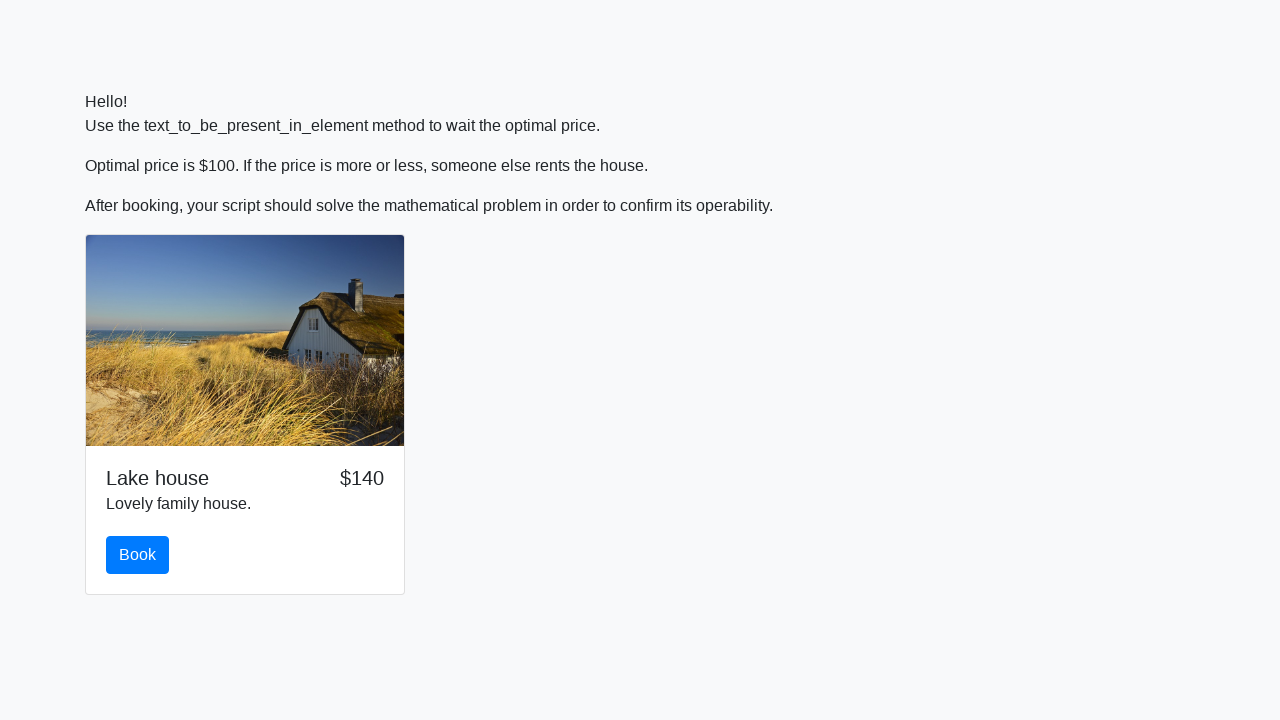